Tests the language selector functionality on the OrangeHRM homepage by selecting Spanish from the locale dropdown menu.

Starting URL: https://www.orangehrm.com/

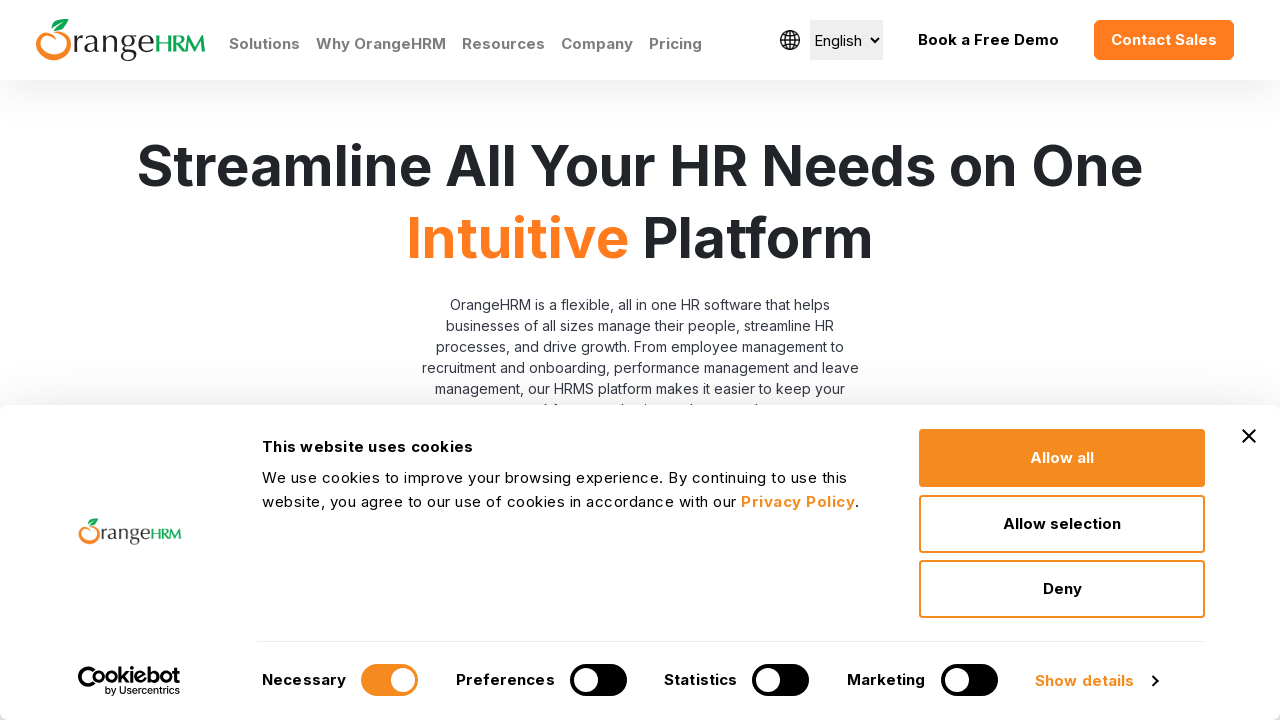

Locale dropdown selector loaded and is available
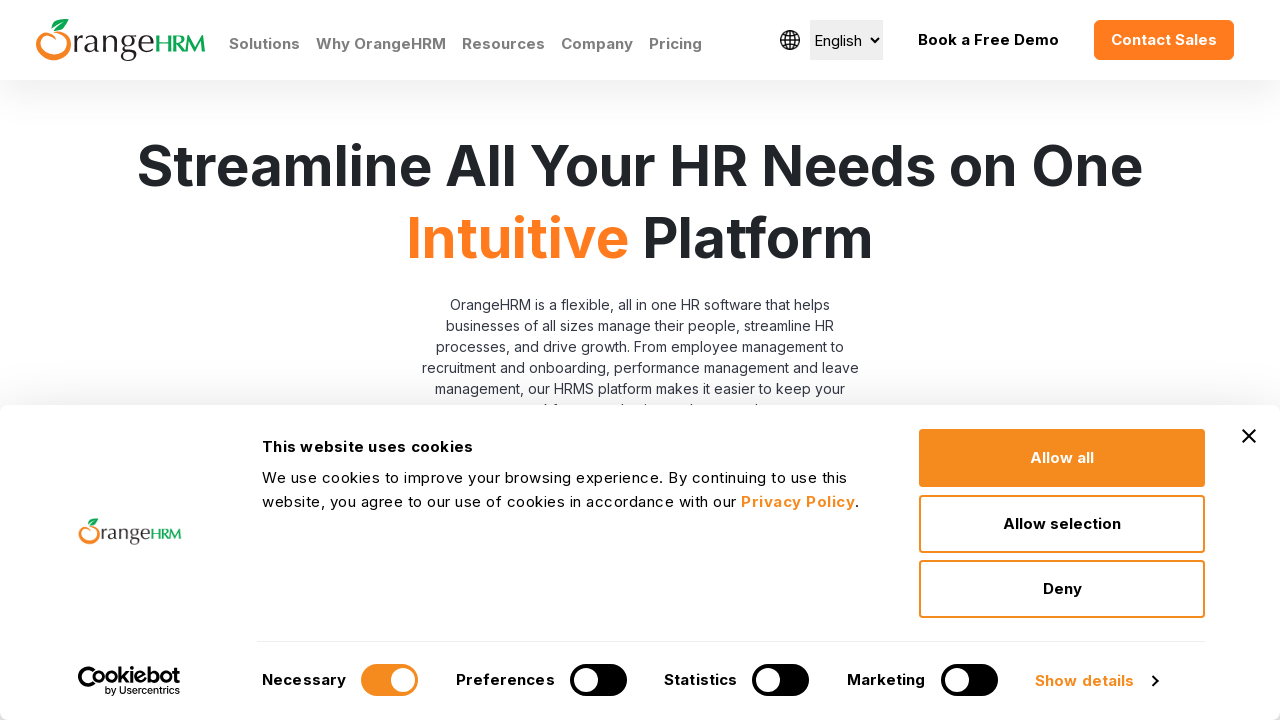

Selected Spanish language from the locale dropdown menu on select[name='locale']
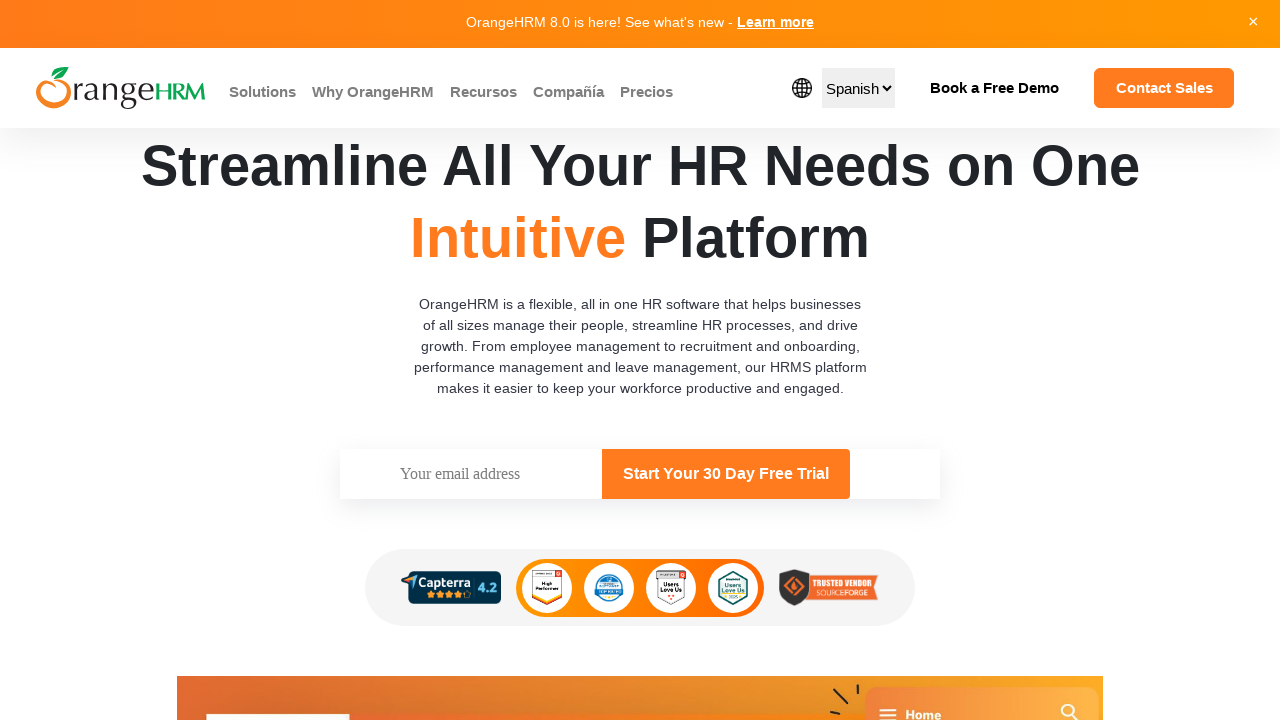

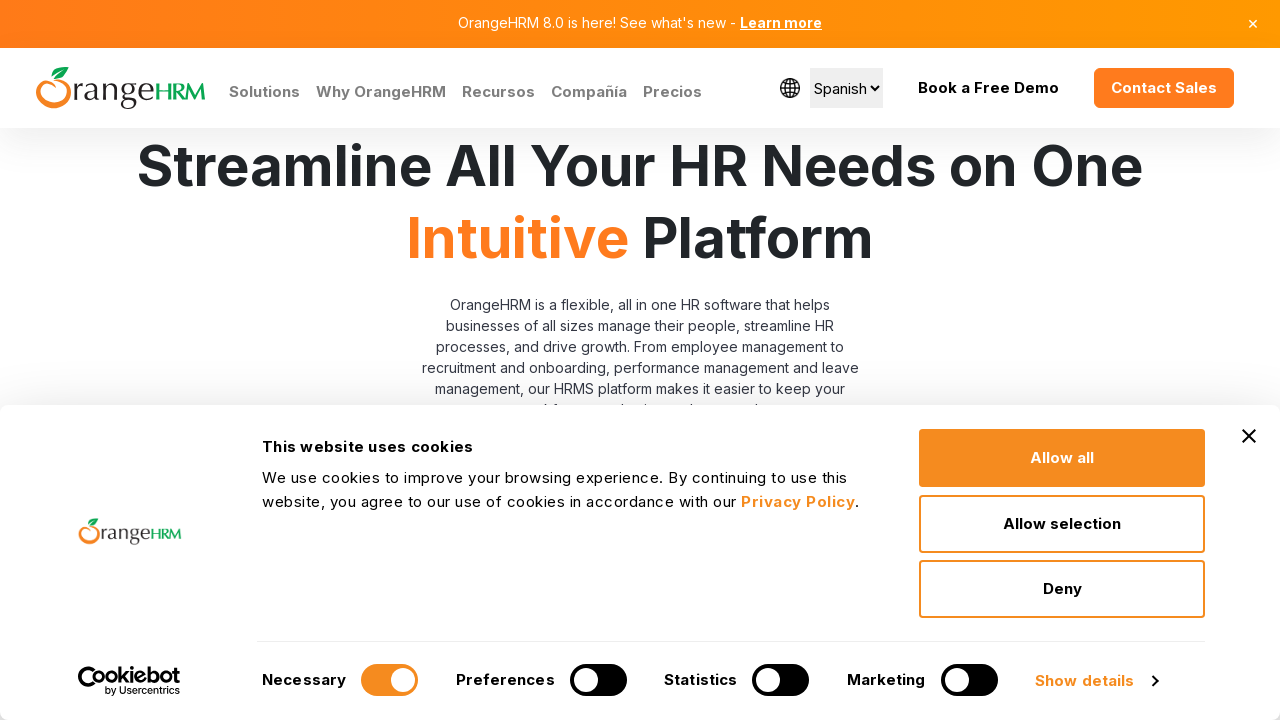